Finds and clicks a link with calculated text, then fills out a multi-field form

Starting URL: http://suninjuly.github.io/find_link_text

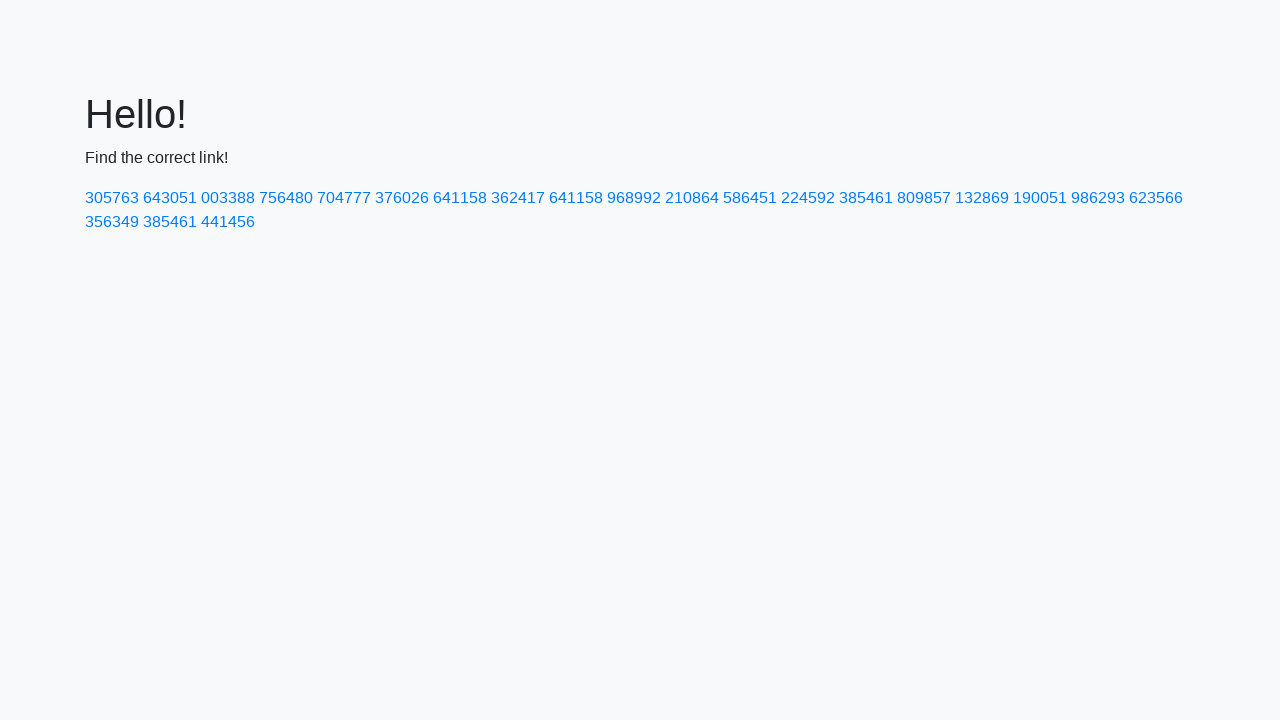

Calculated link text: 224592
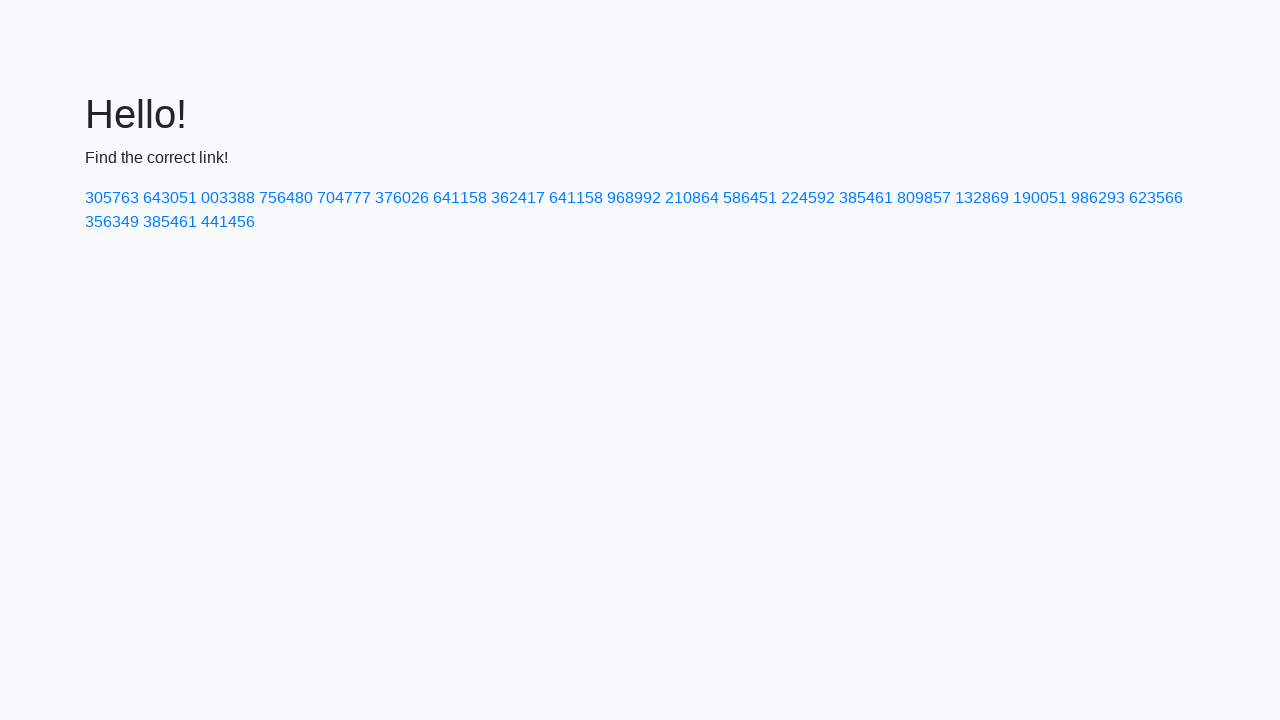

Clicked link with text '224592' at (808, 198) on text=224592
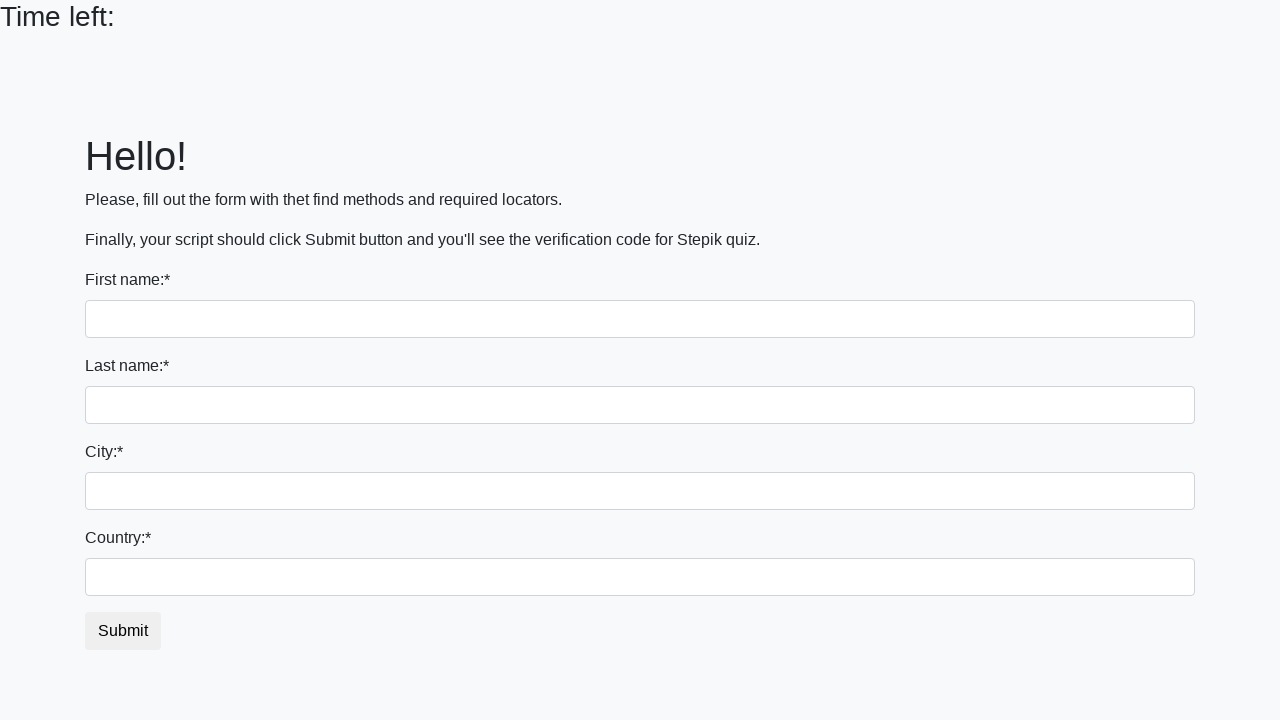

Filled first name field with 'Ivan' on input
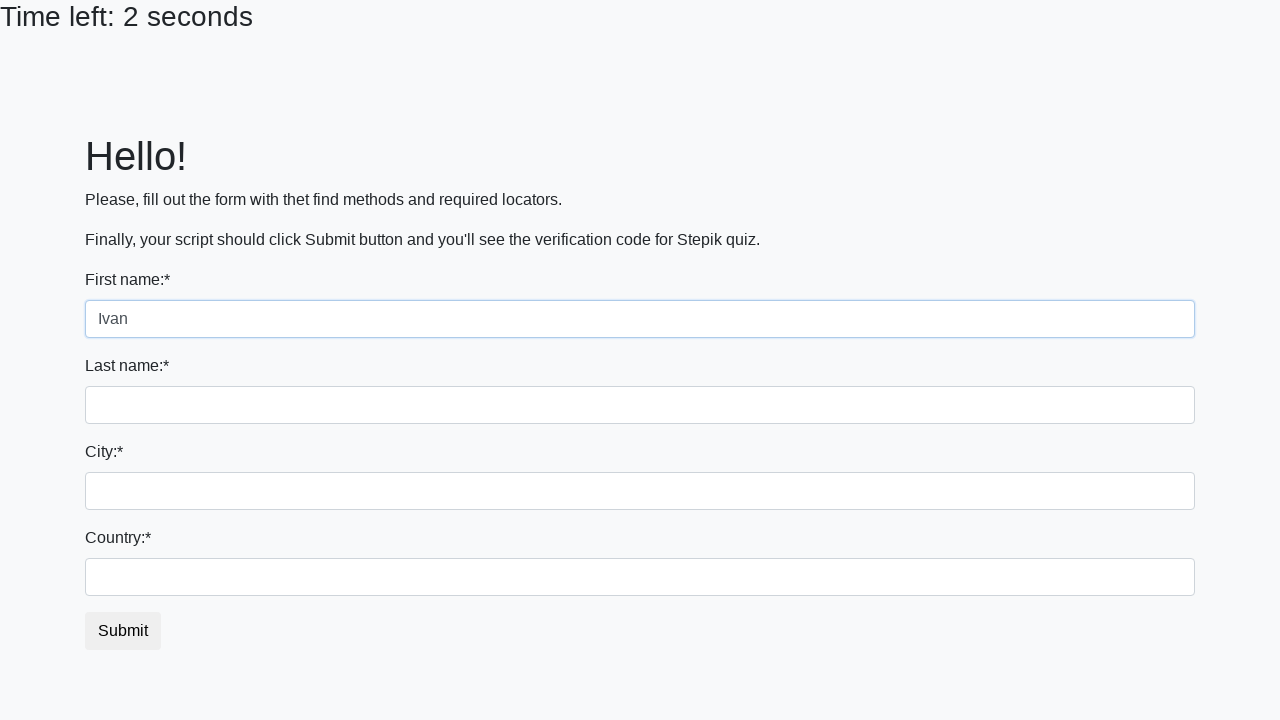

Filled last name field with 'Petrov' on input[name='last_name']
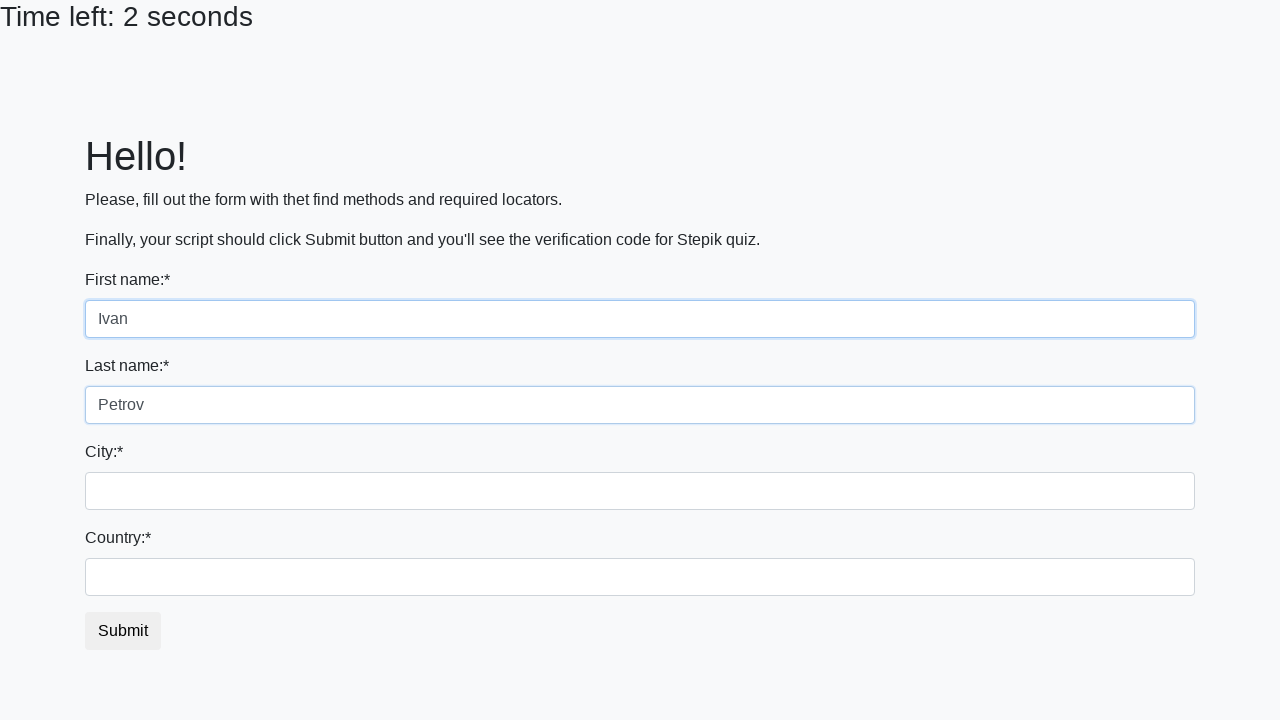

Filled city field with 'Smolensk' on .city
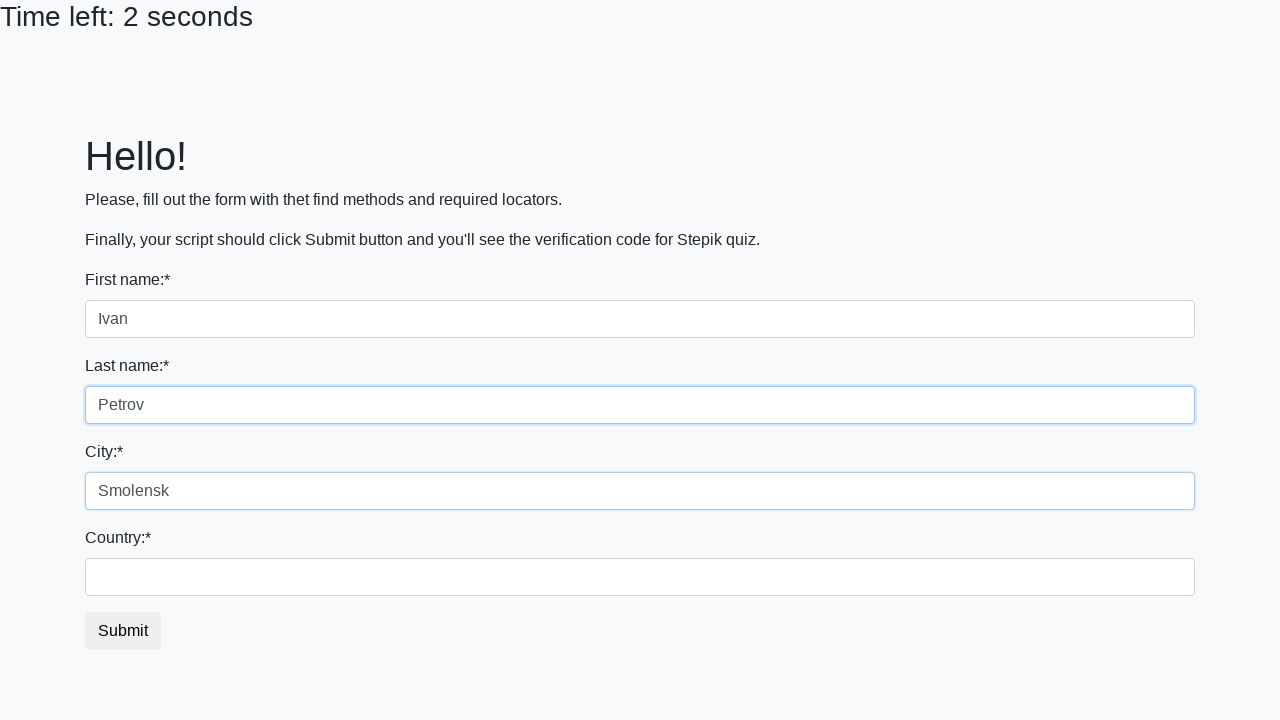

Filled country field with 'Russia' on #country
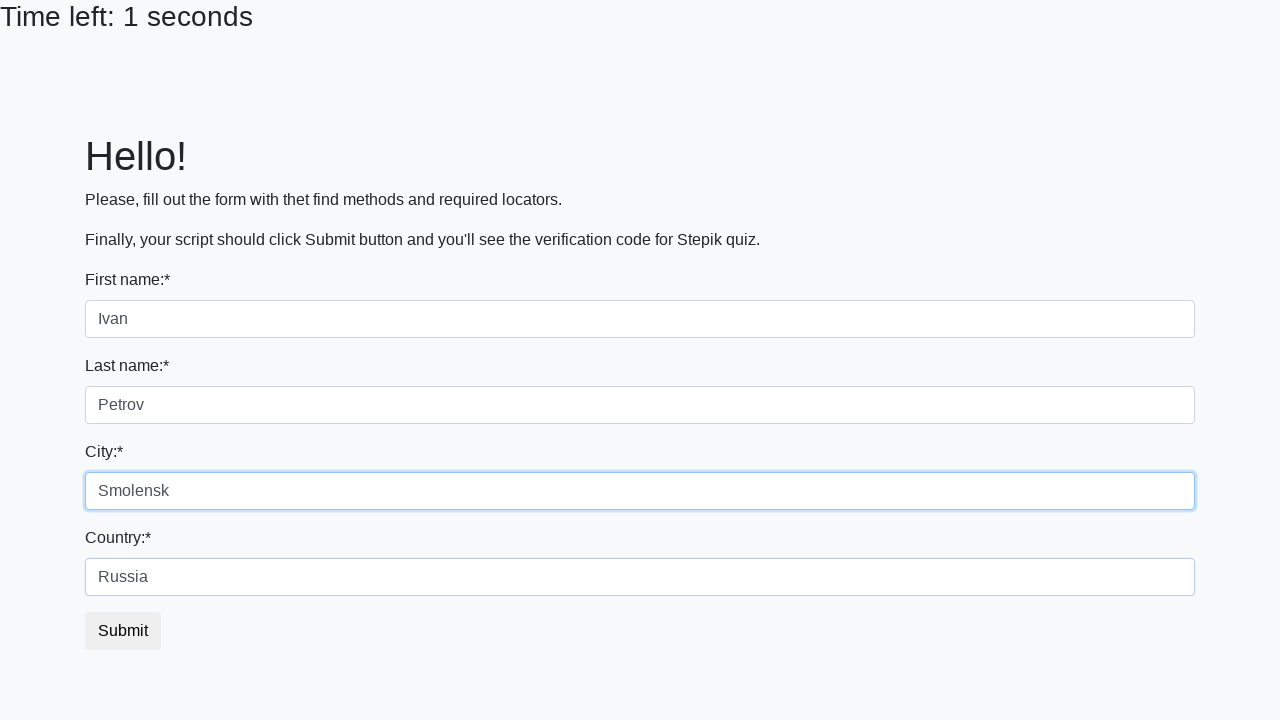

Clicked submit button at (123, 631) on button.btn
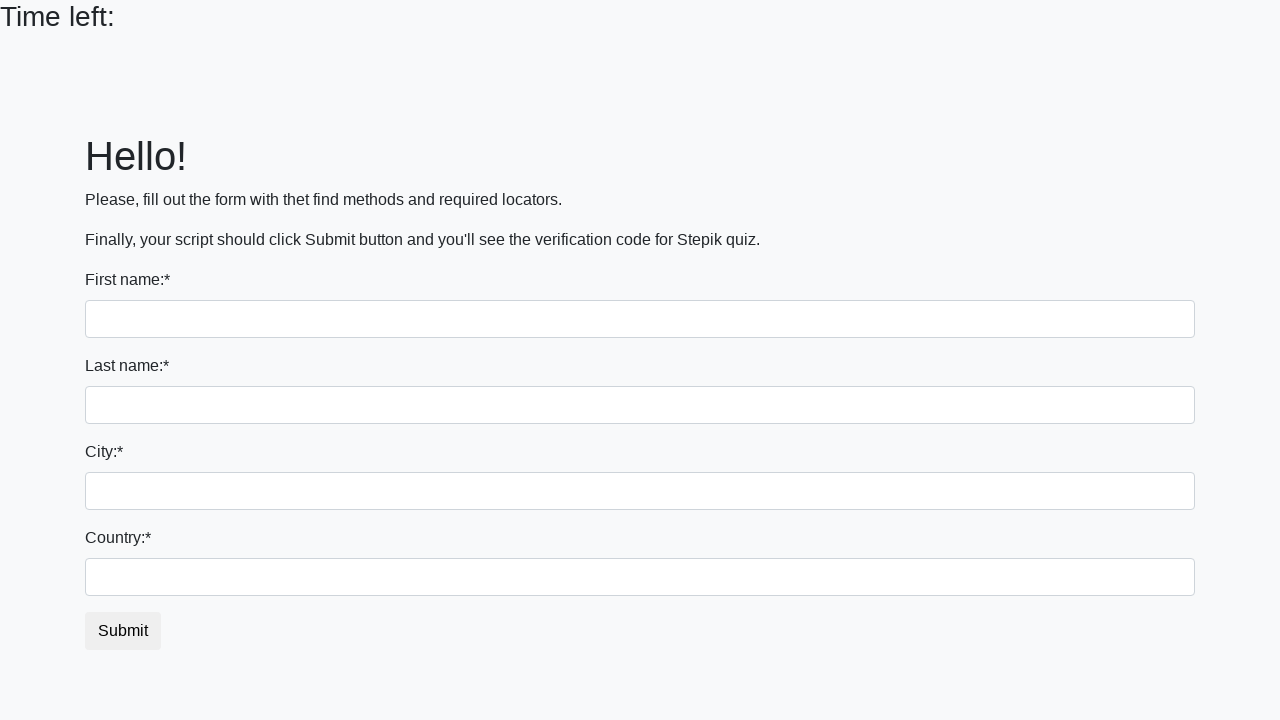

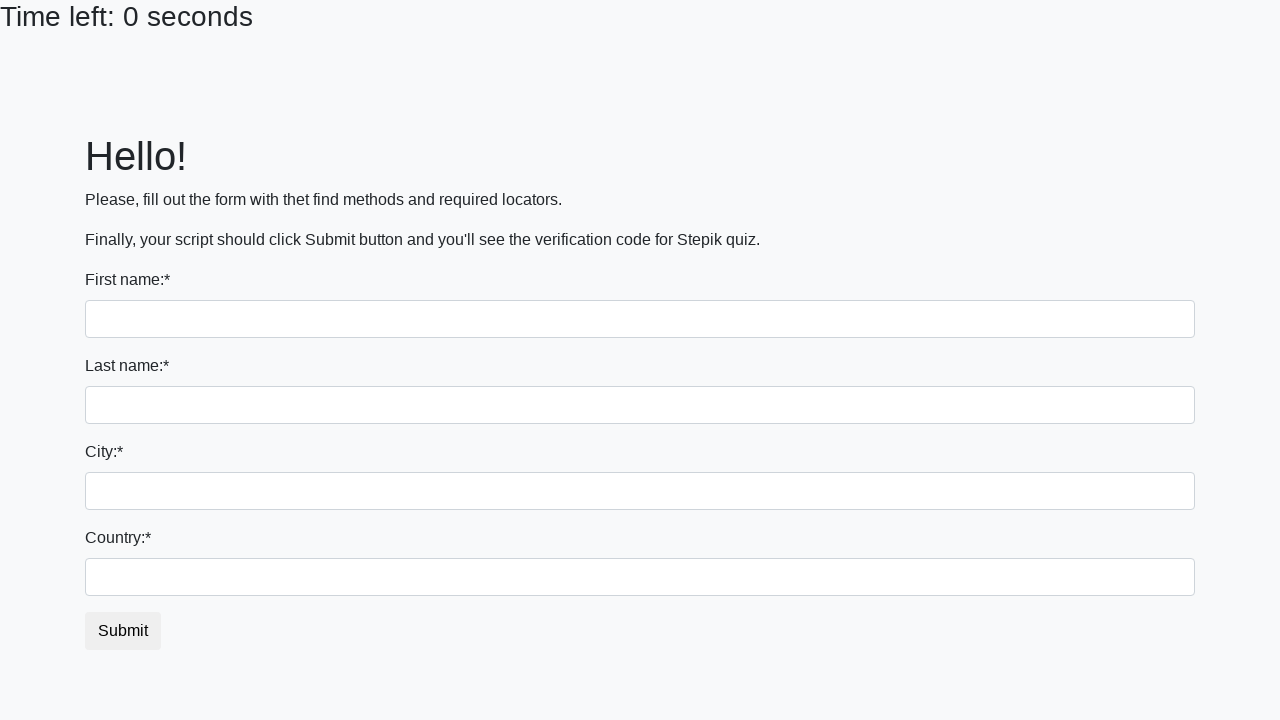